Tests clicking a button identified by class name on the UI Testing Playground class attribute page

Starting URL: http://uitestingplayground.com/classattr

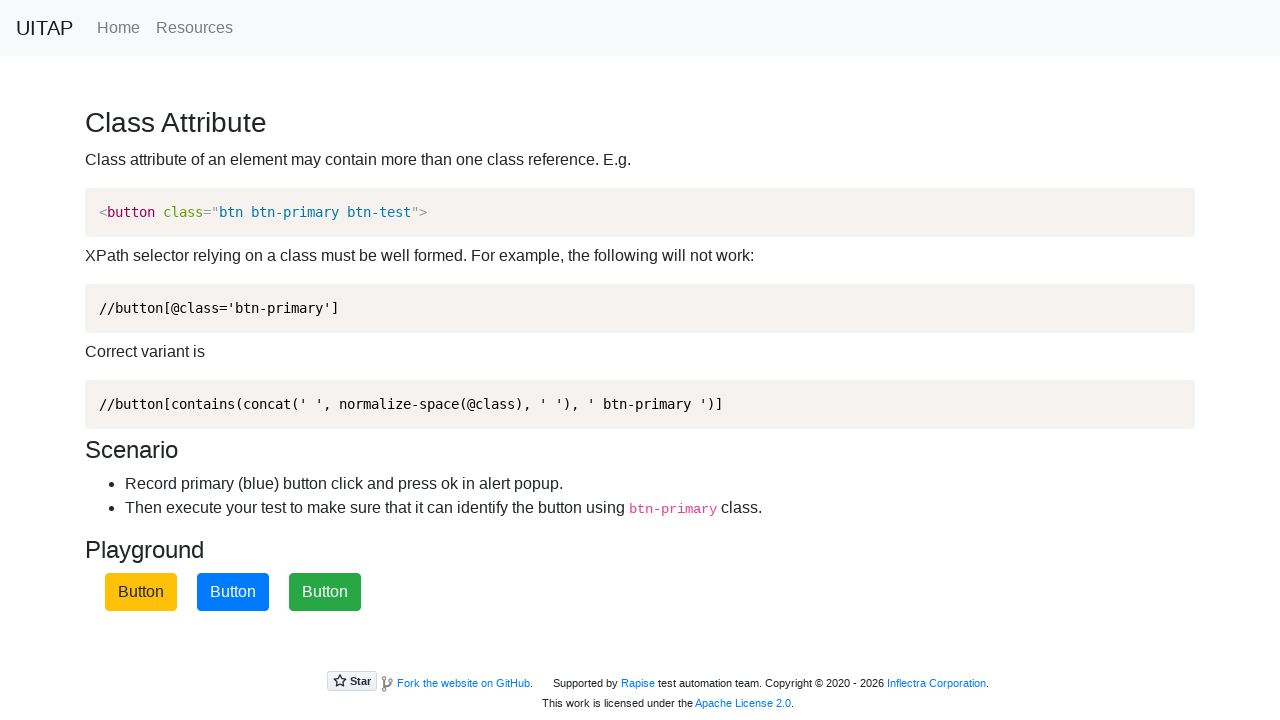

Navigated to UI Testing Playground class attribute page
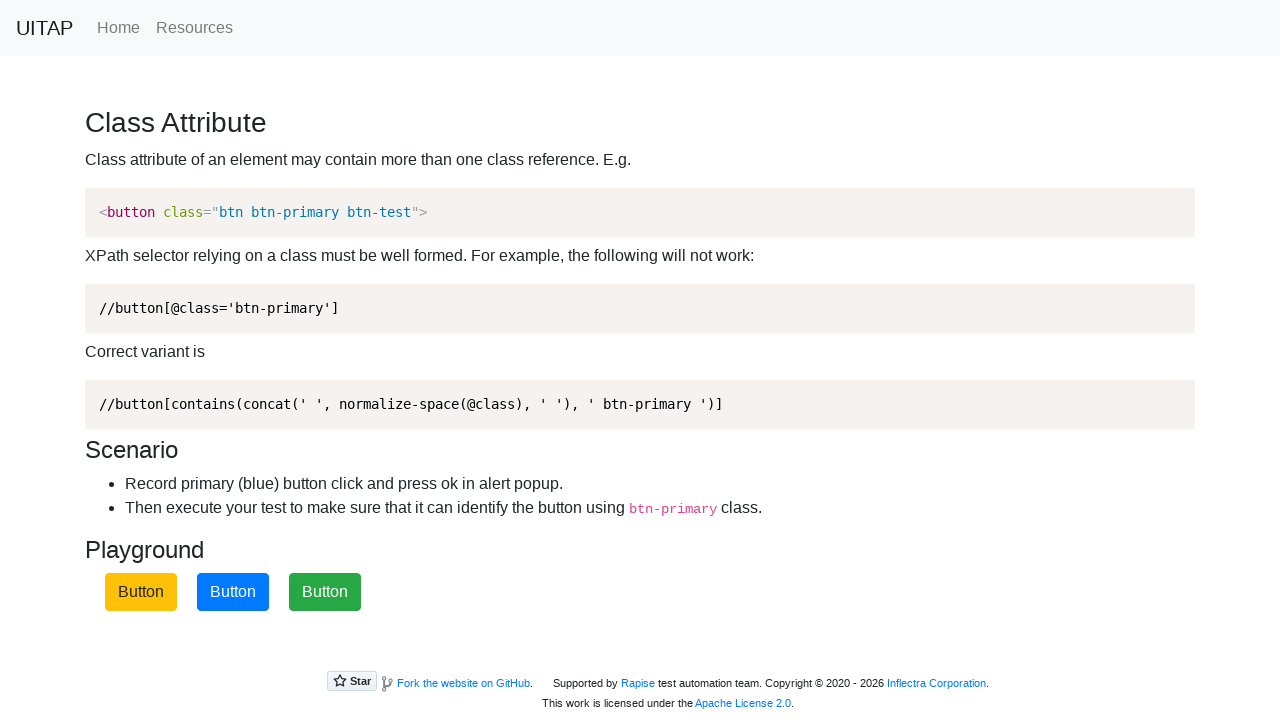

Clicked button identified by class name 'class1' at (141, 592) on .class1
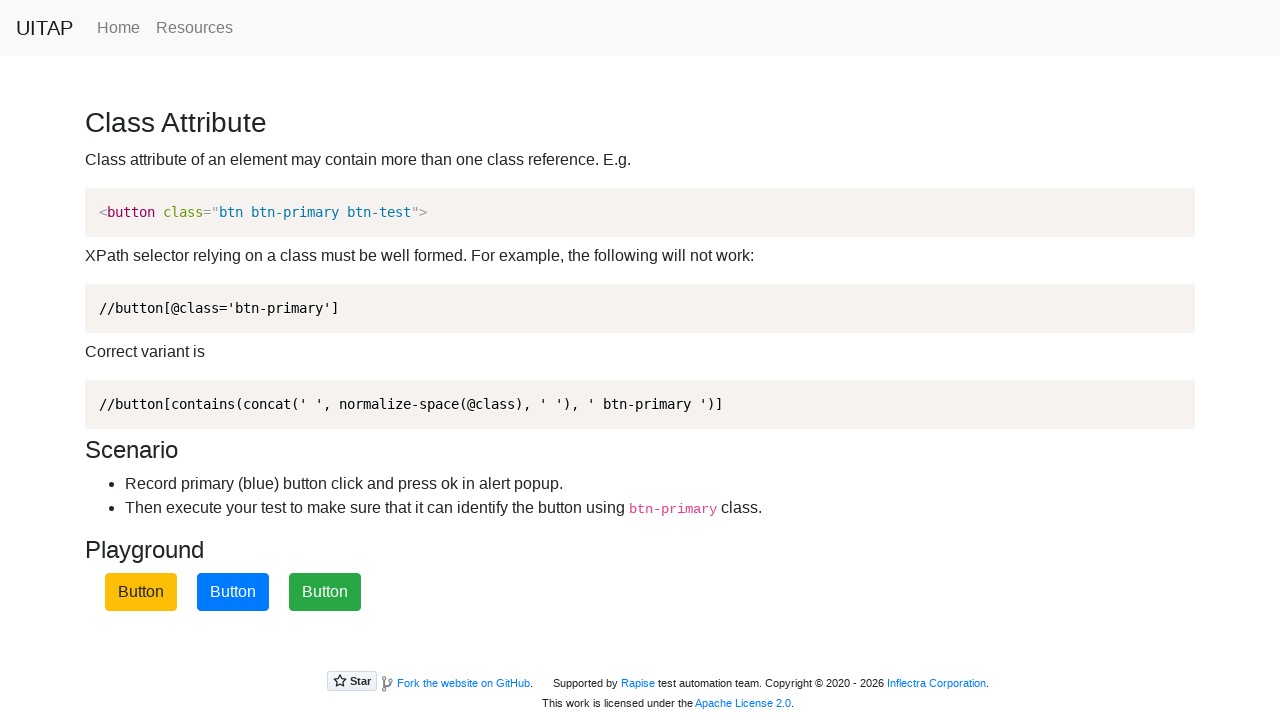

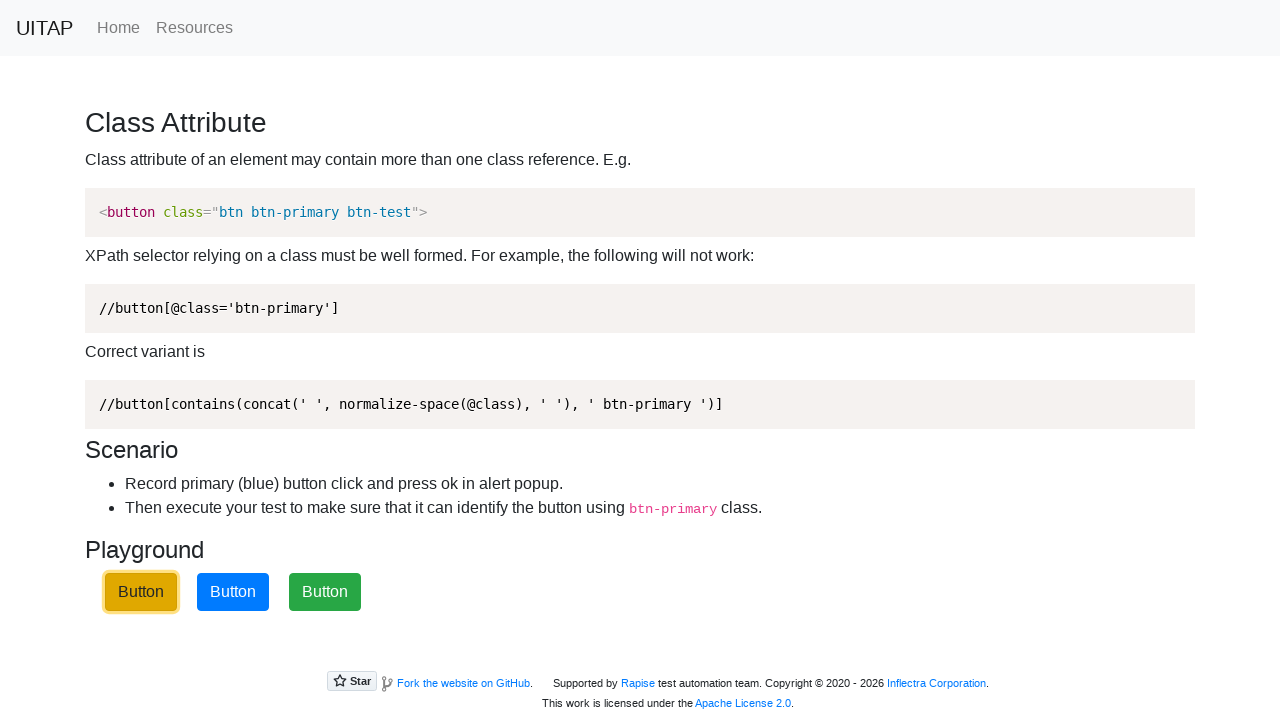